Navigates to the KTM RC 200 motorcycle product page and verifies the page loads correctly by checking the current URL.

Starting URL: https://www.ktmindia.com/ktm-bikes/supersport/ktm-rc-200

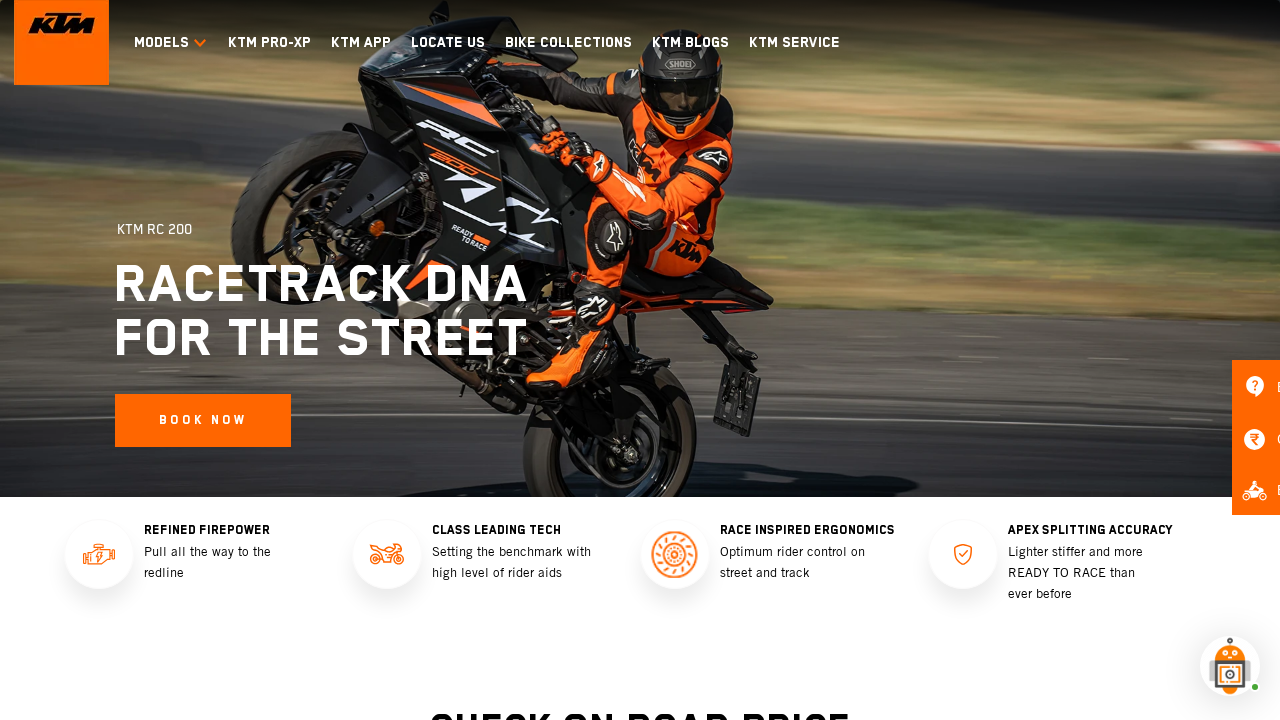

Set viewport size to 1920x1080
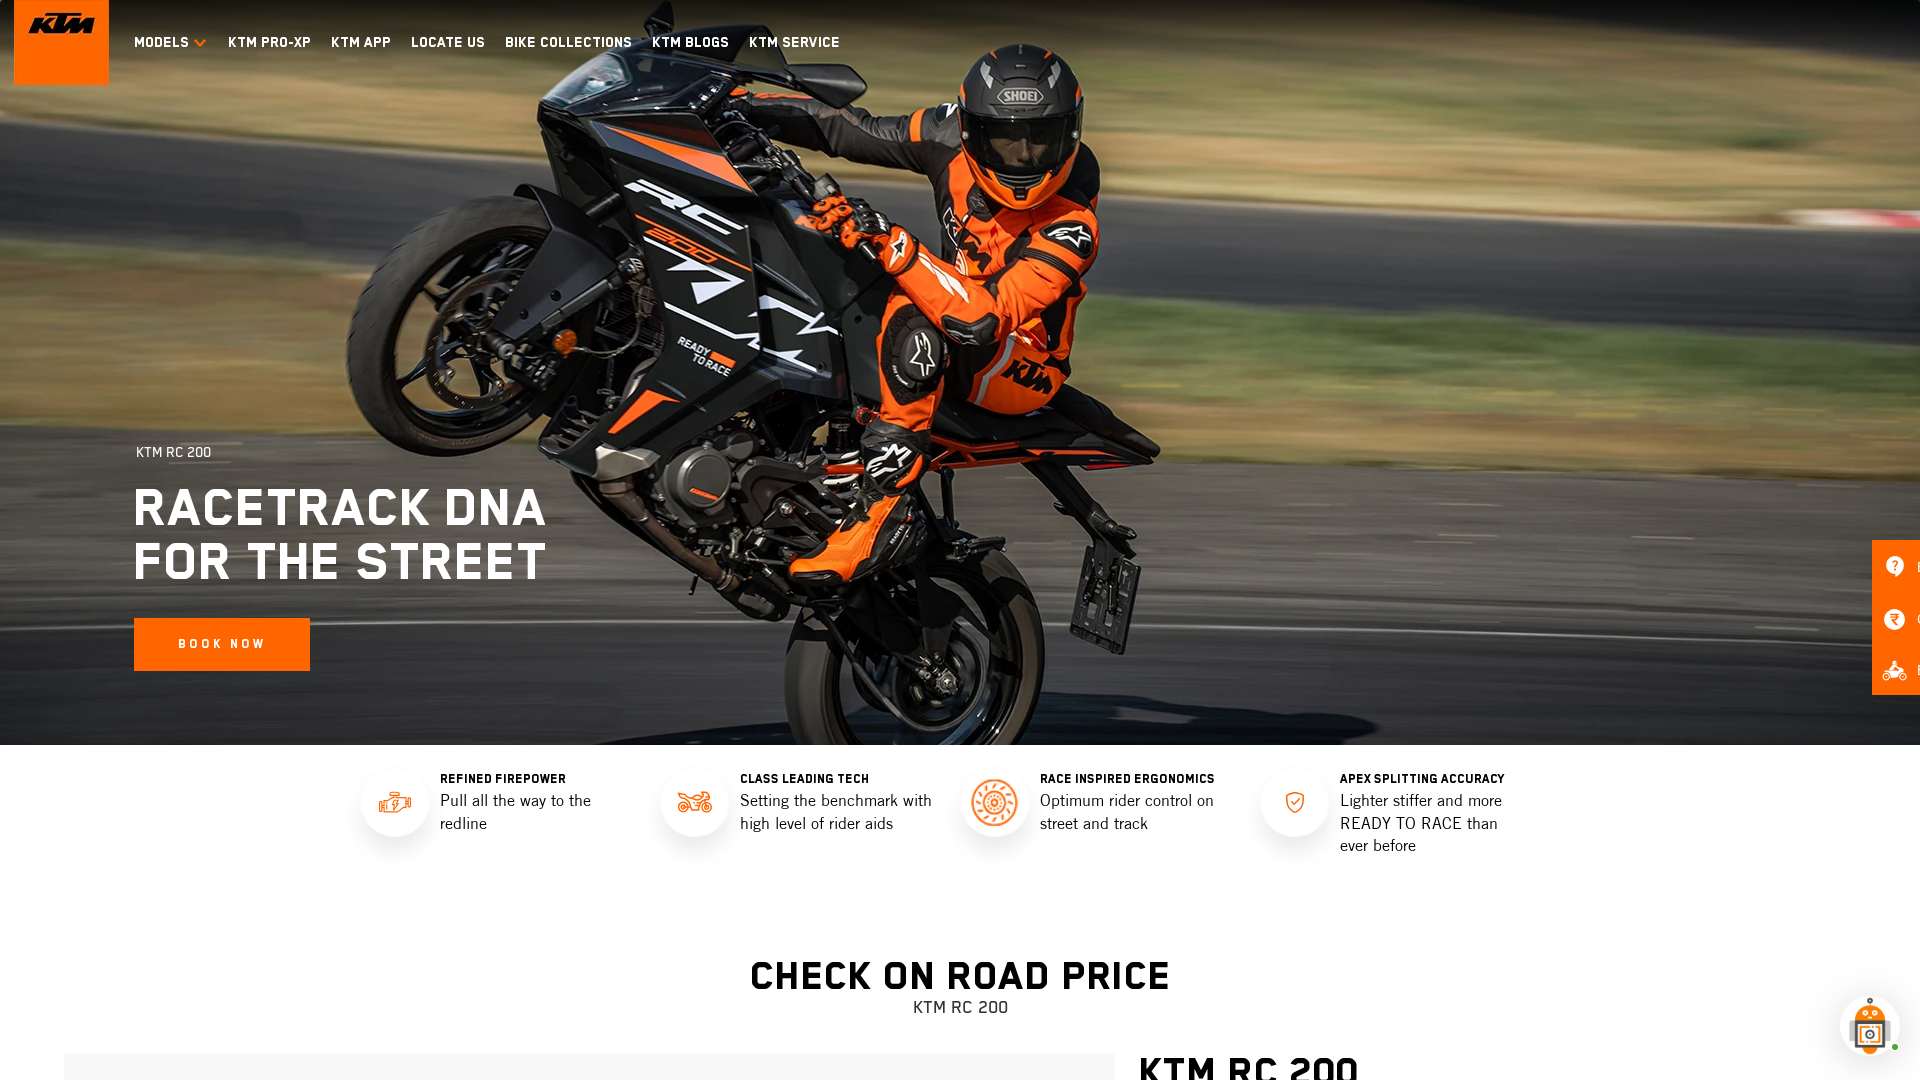

Page DOM content loaded
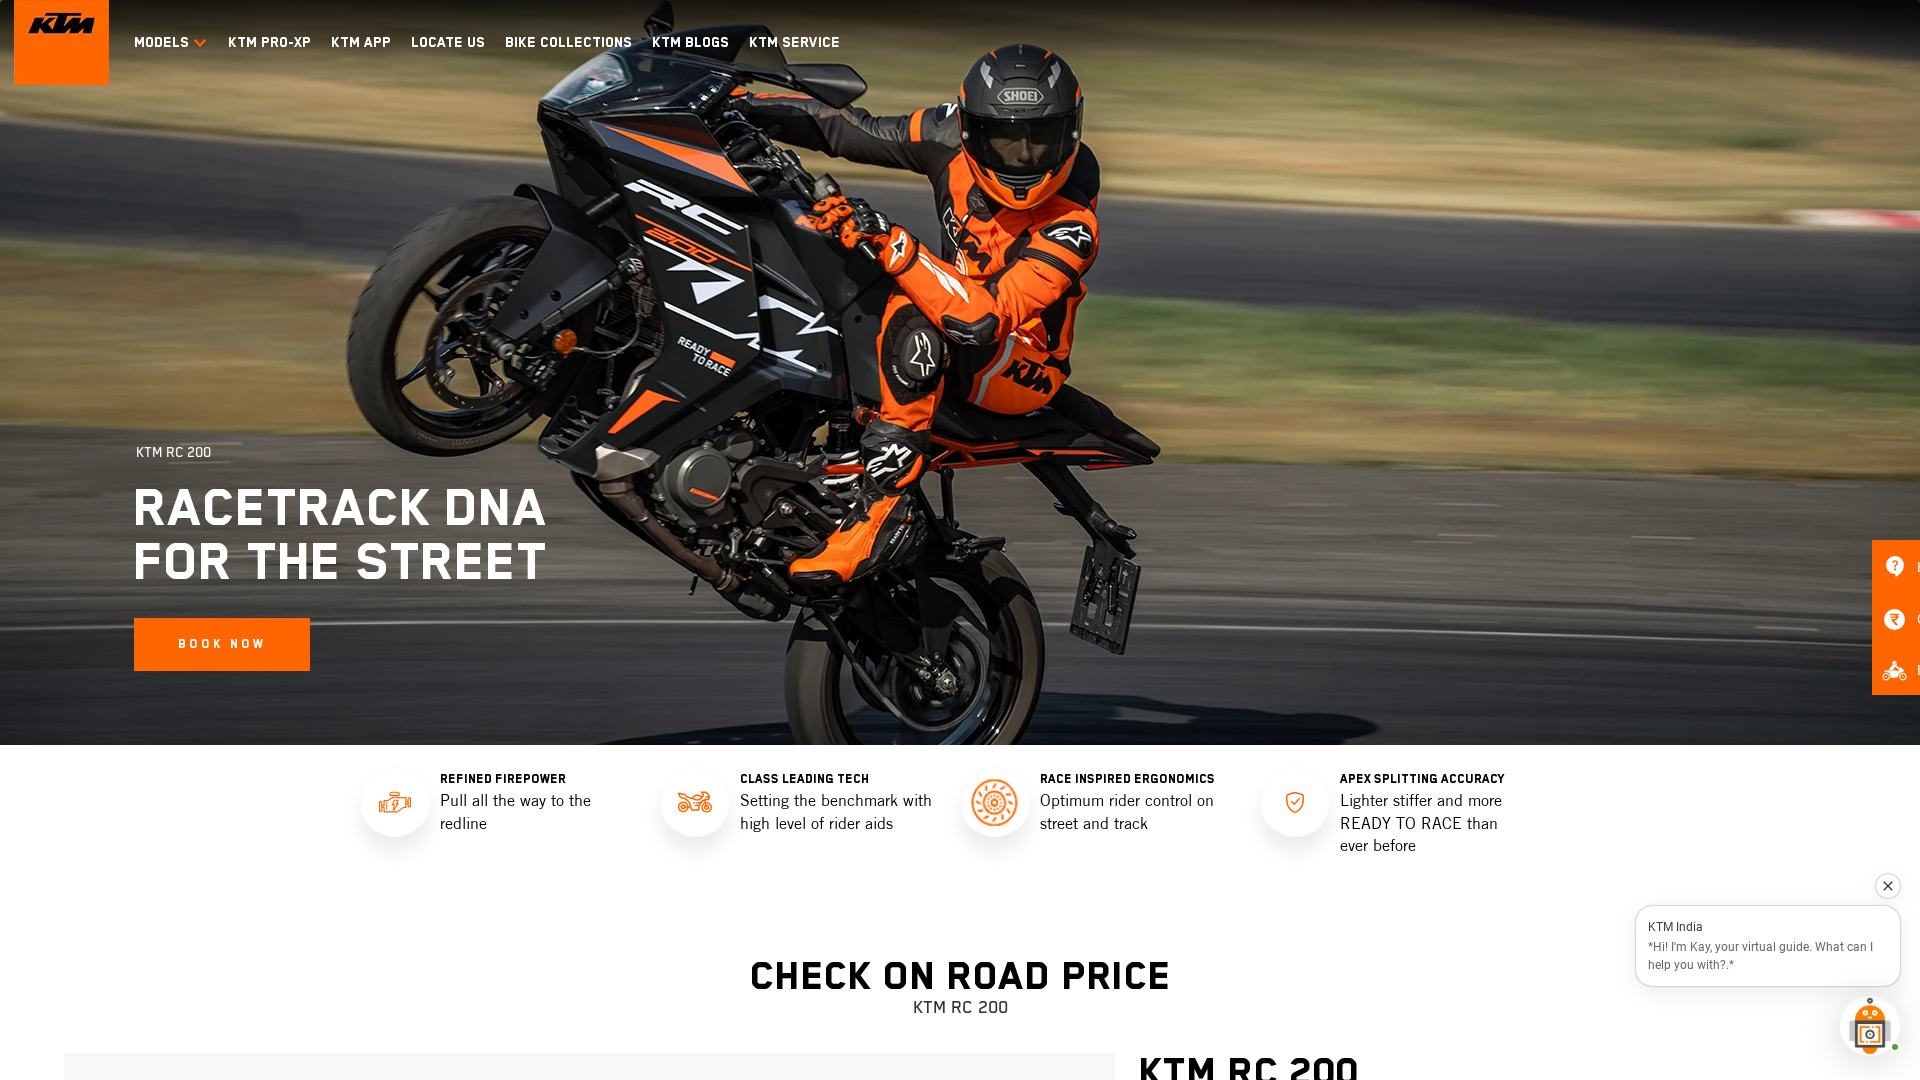

Verified current URL contains KTM RC 200 product page path
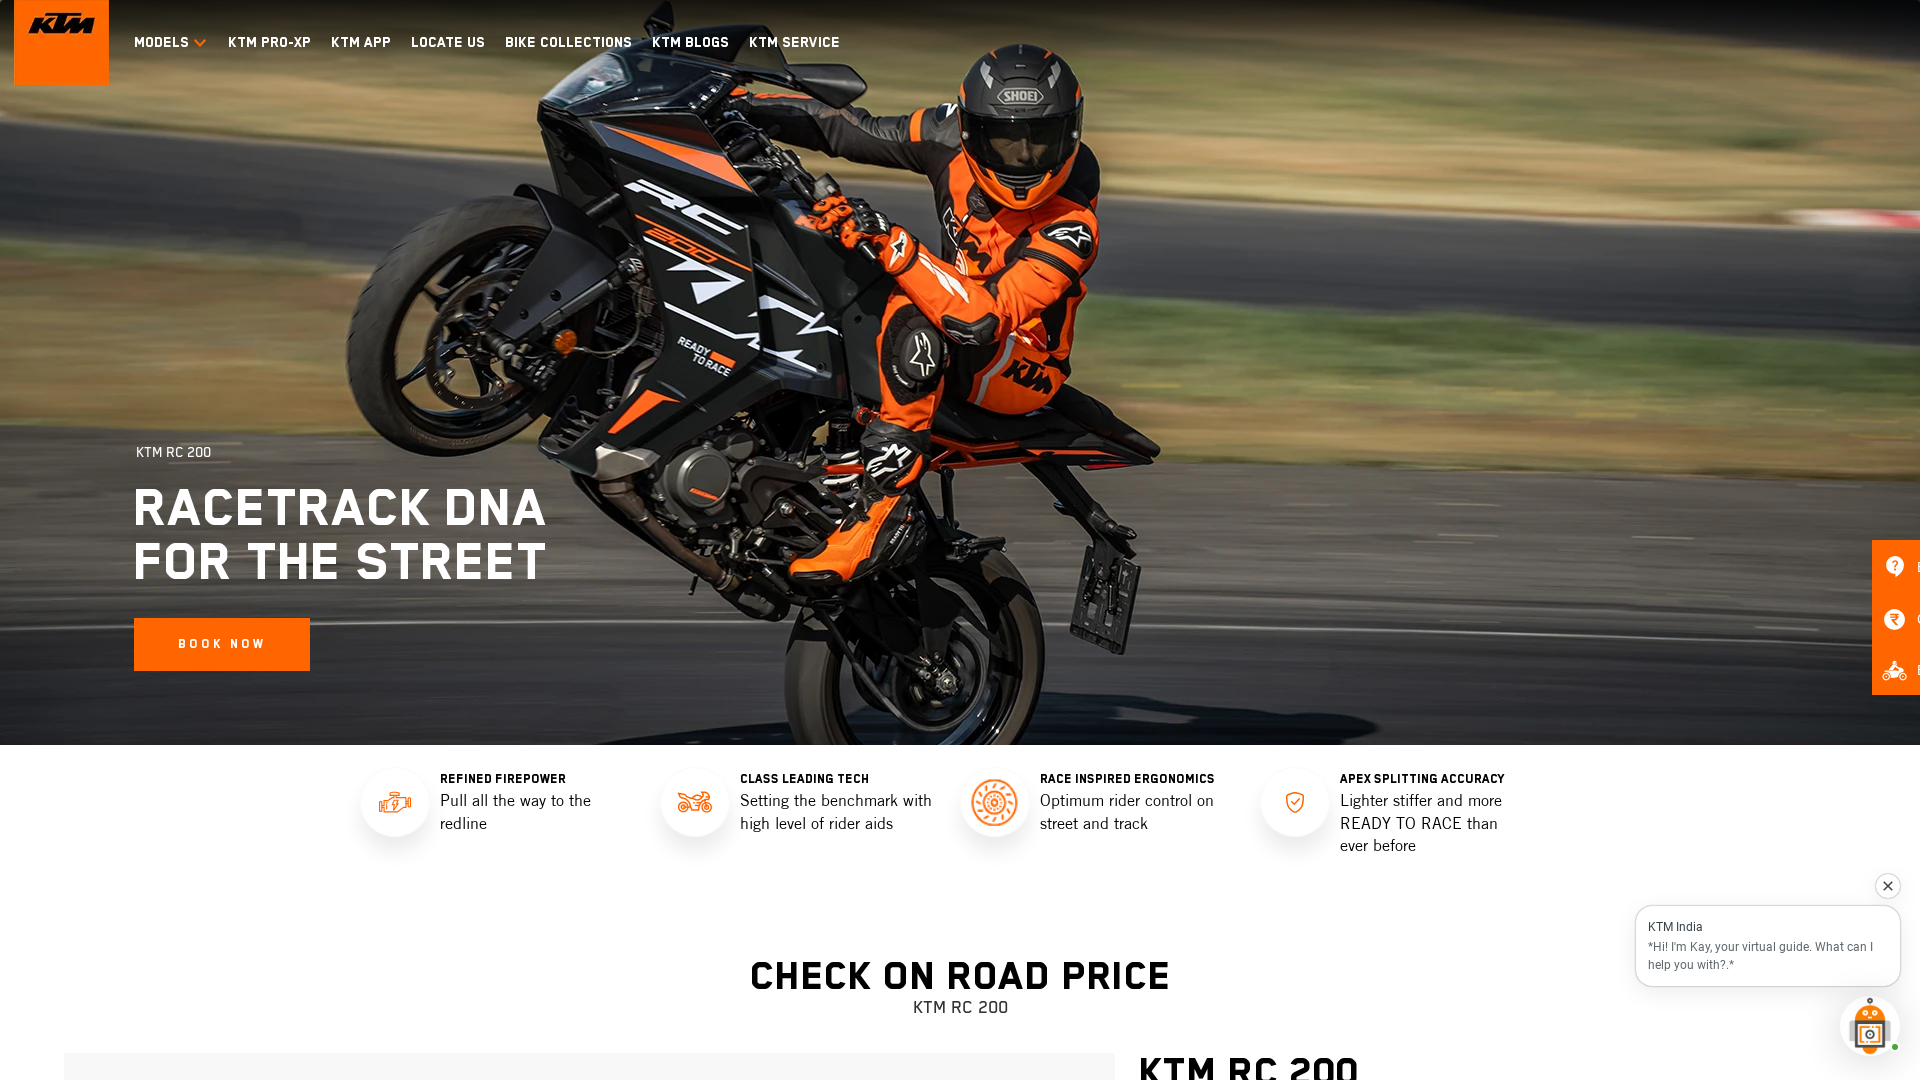

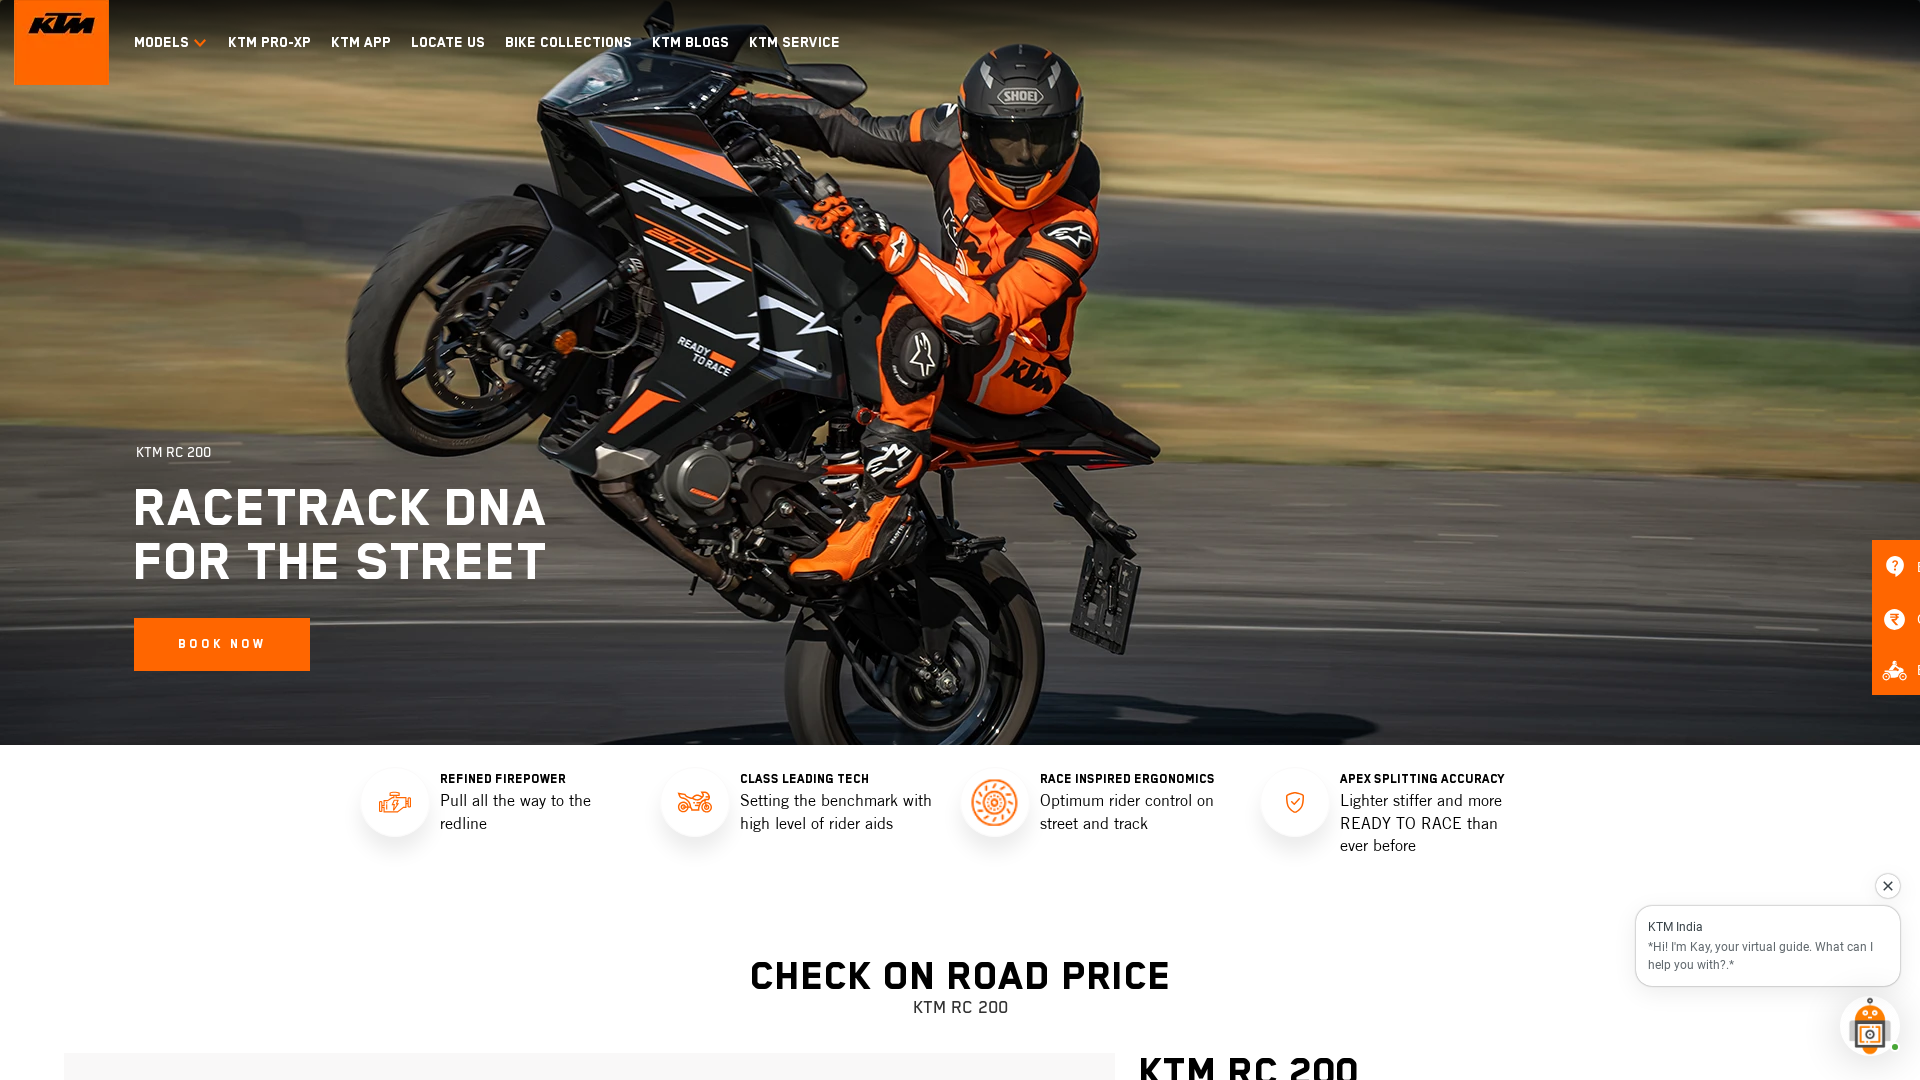